Tests a verification button click functionality on a wait demonstration page, clicking a verify button and checking for a success message

Starting URL: http://suninjuly.github.io/wait1.html

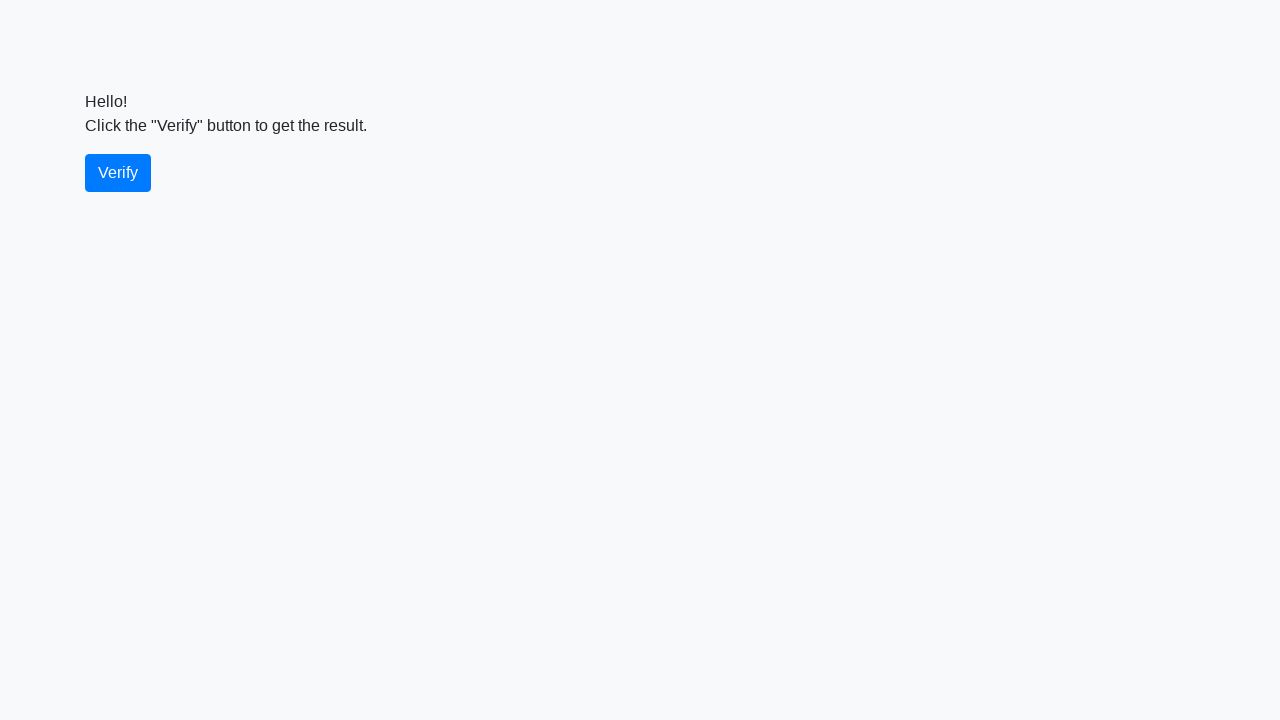

Waited for verify button to be available
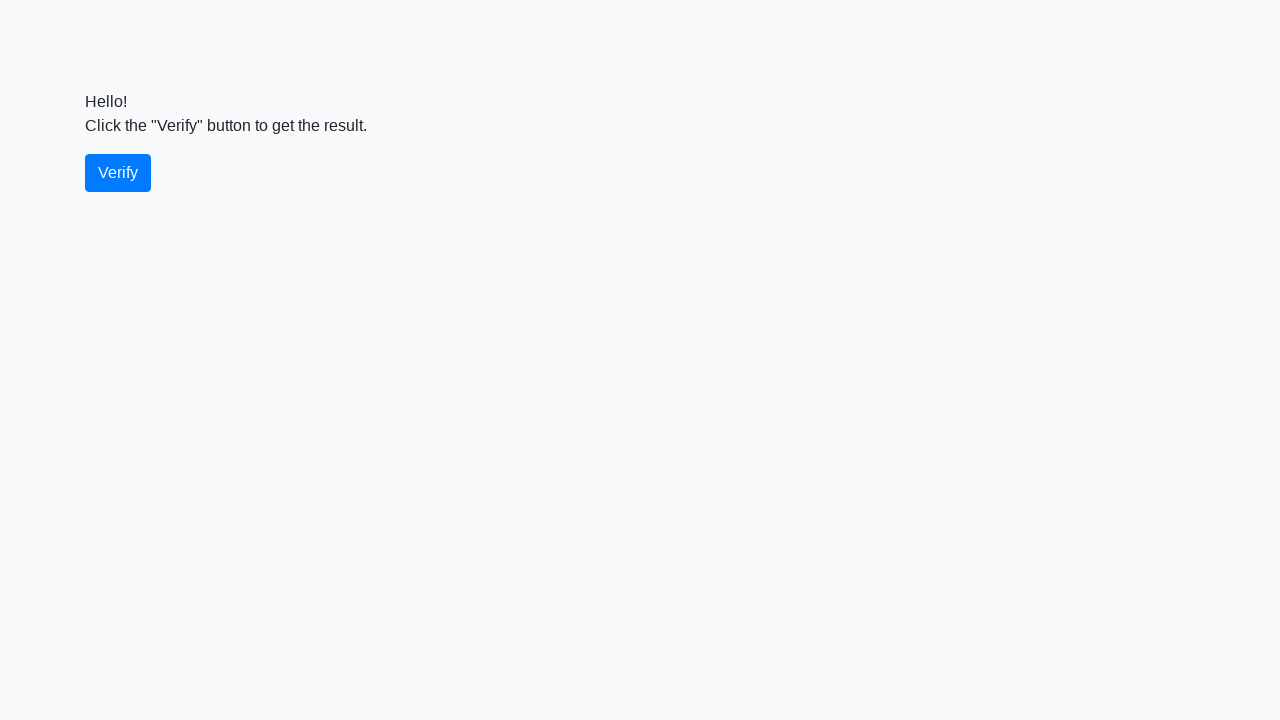

Clicked verify button at (118, 173) on #verify
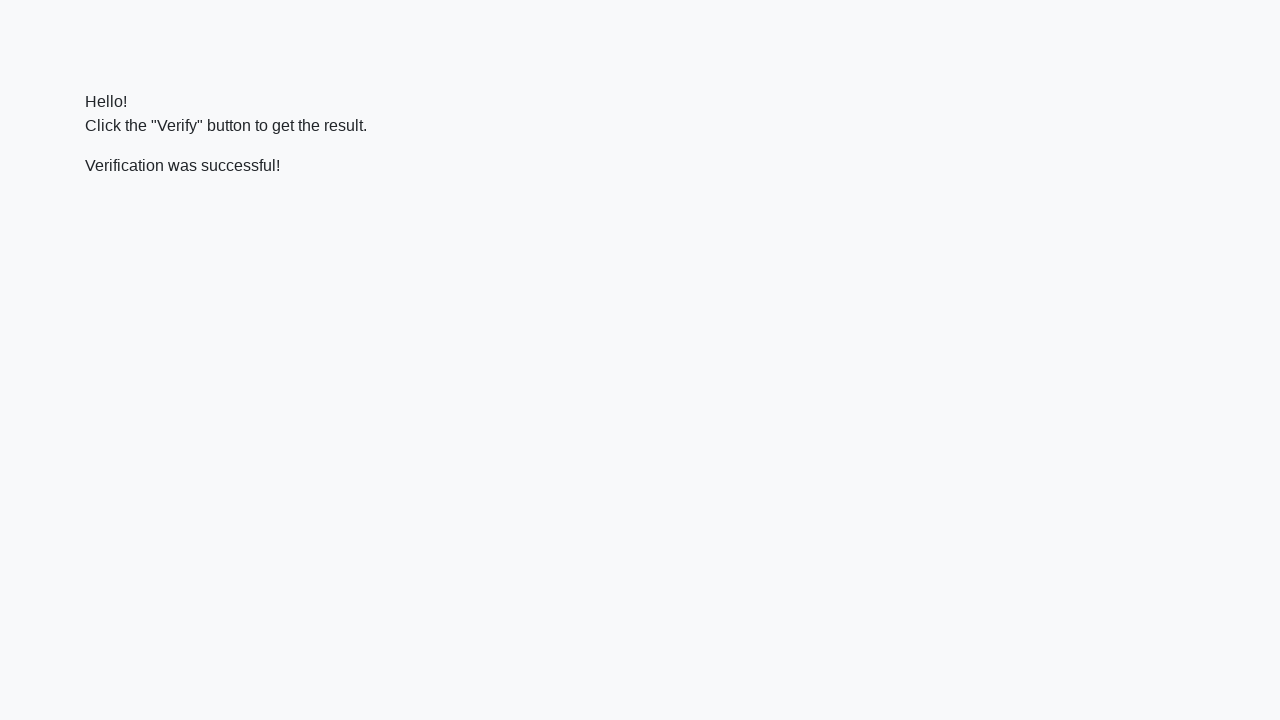

Success message appeared on page
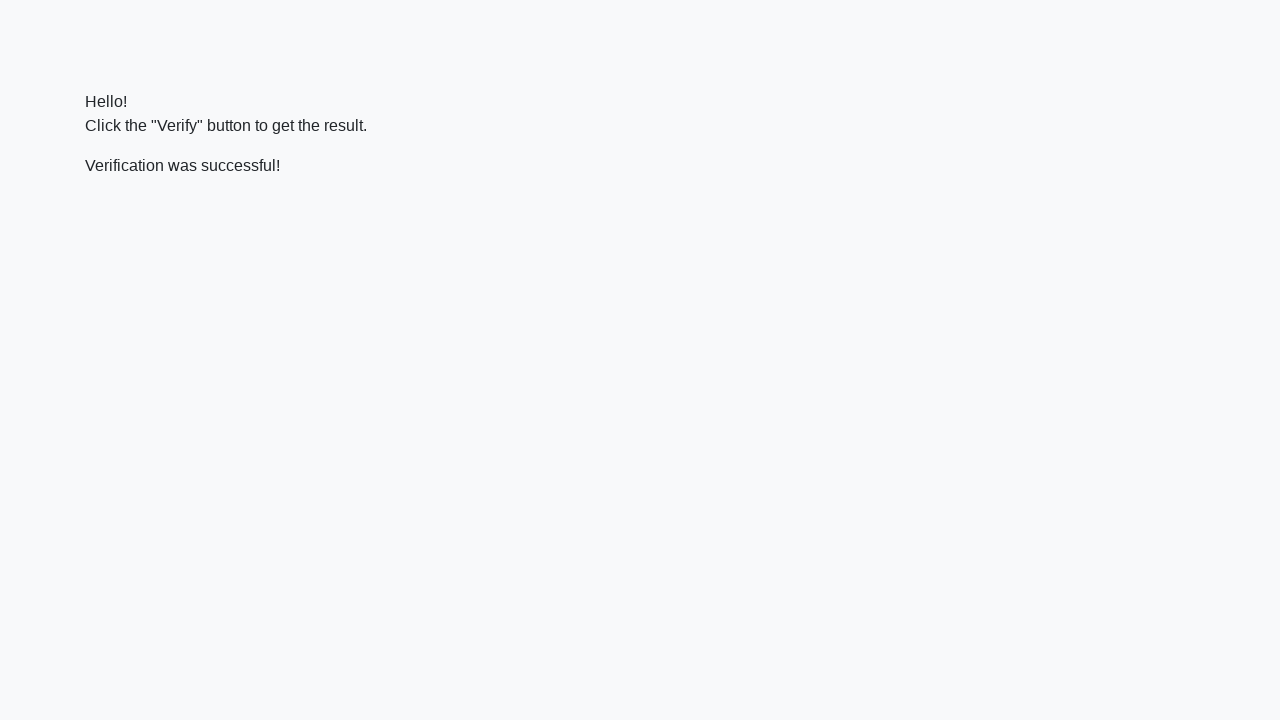

Located verify message element
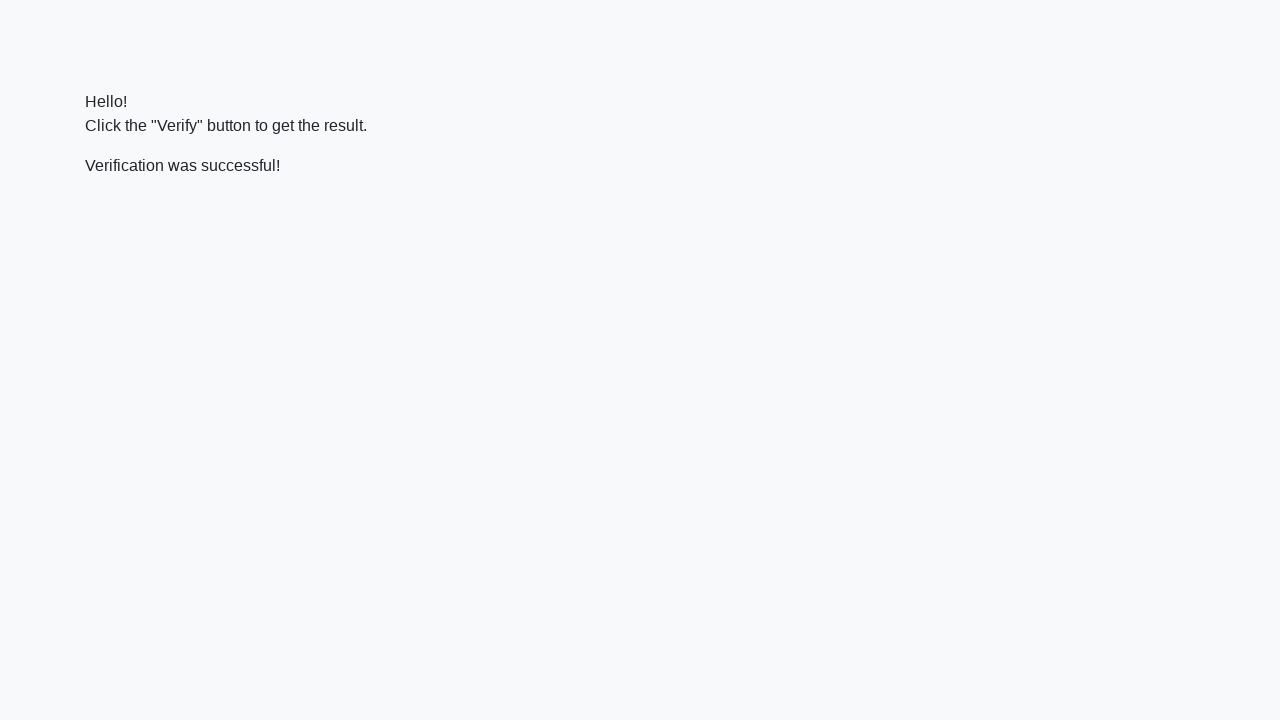

Verified that success message contains 'successful' text
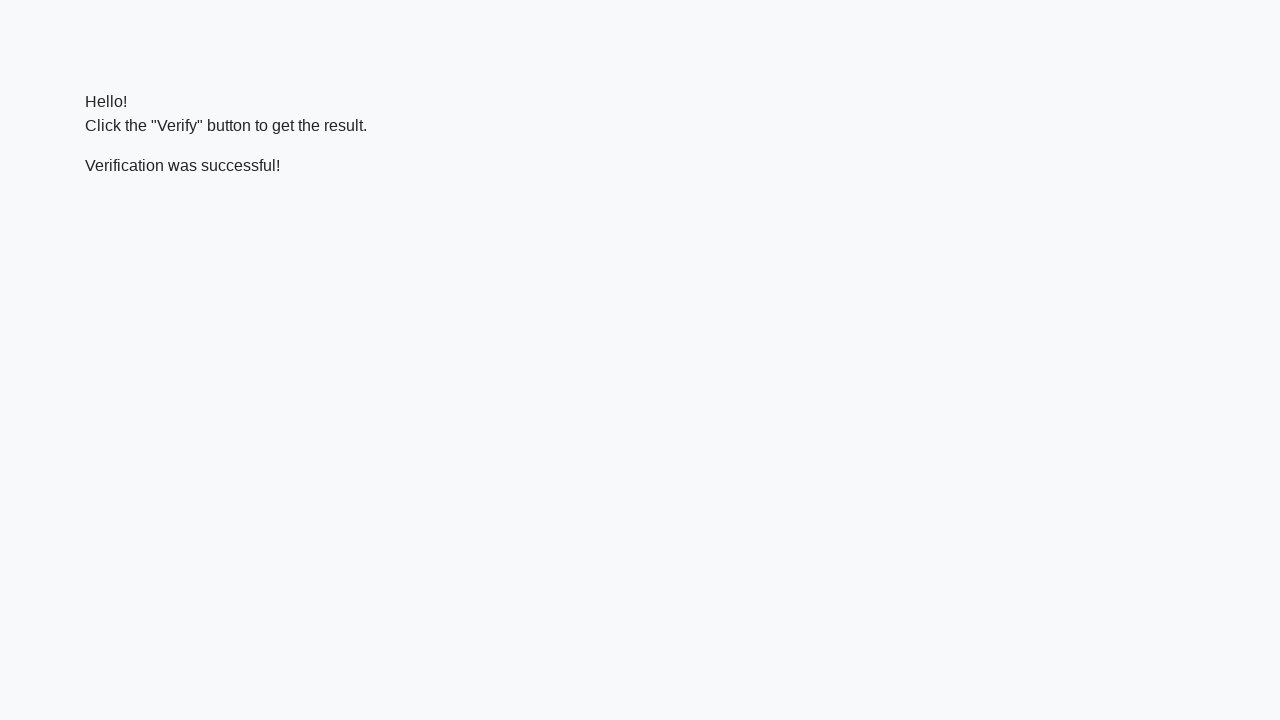

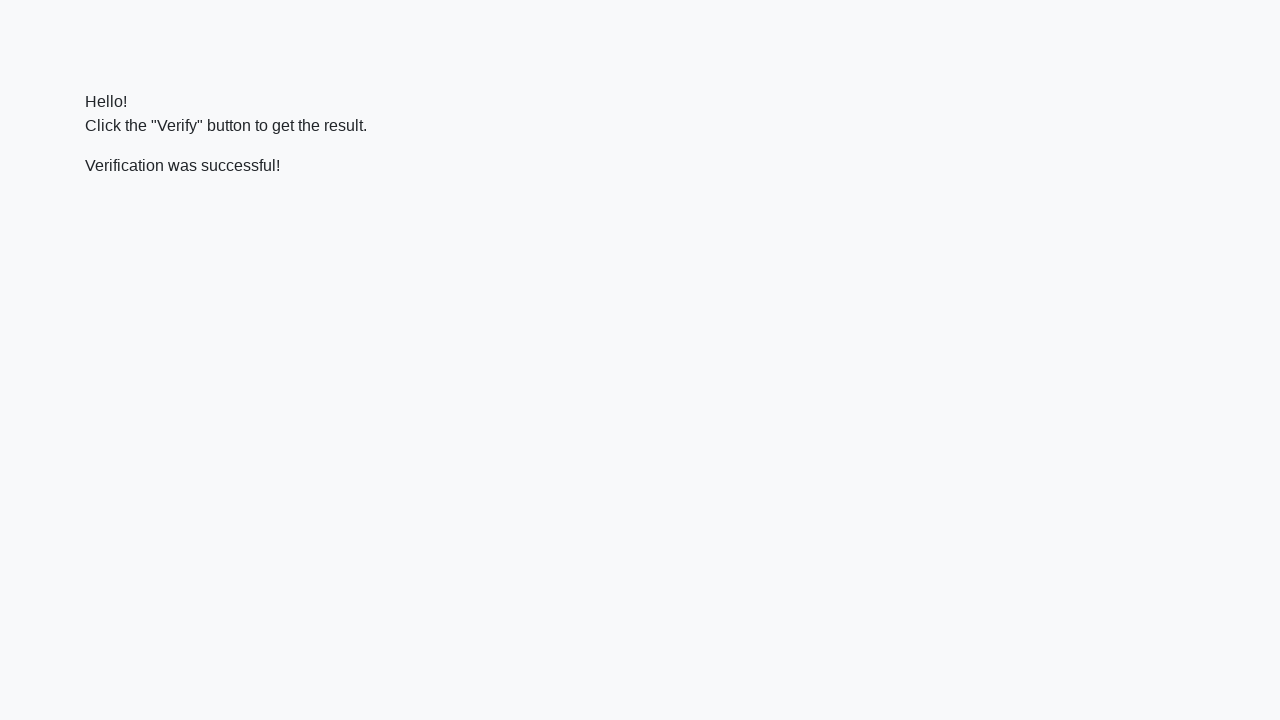